Navigates to the Python operator module documentation page and clicks on the link to view the source code (Lib/operator.py)

Starting URL: https://docs.python.org/3/library/operator.html

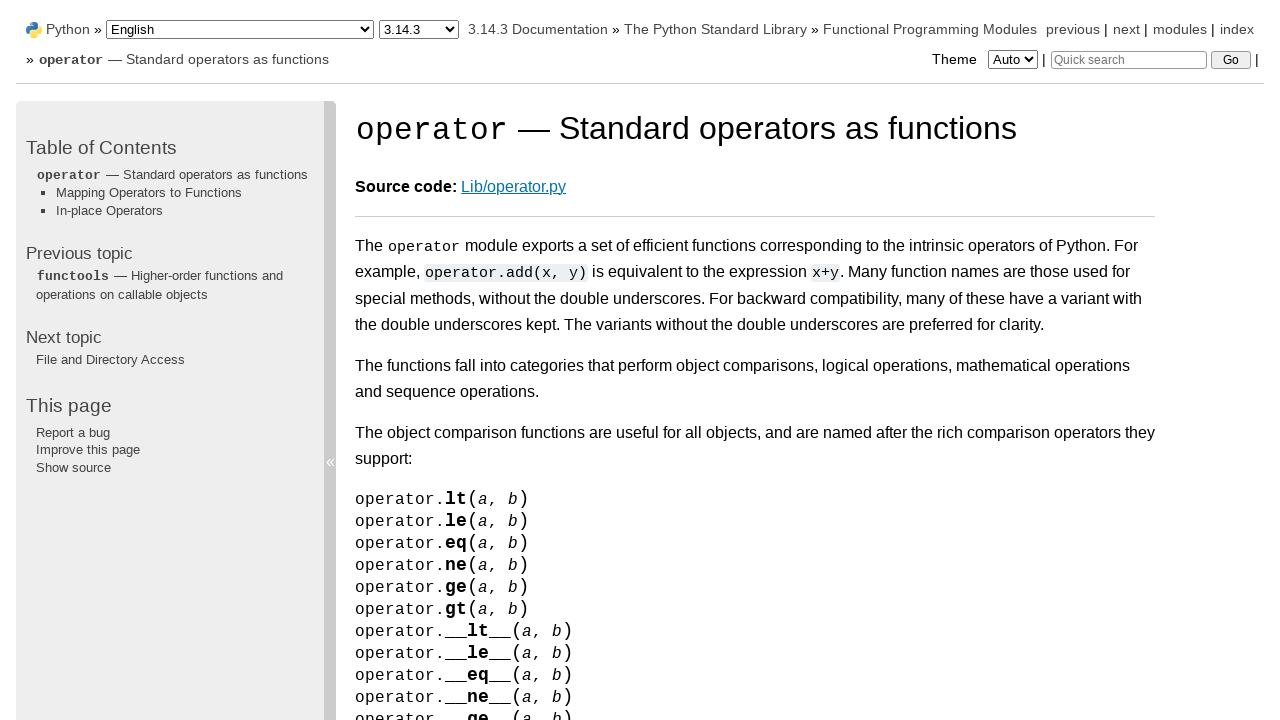

Set viewport size to 1150x825
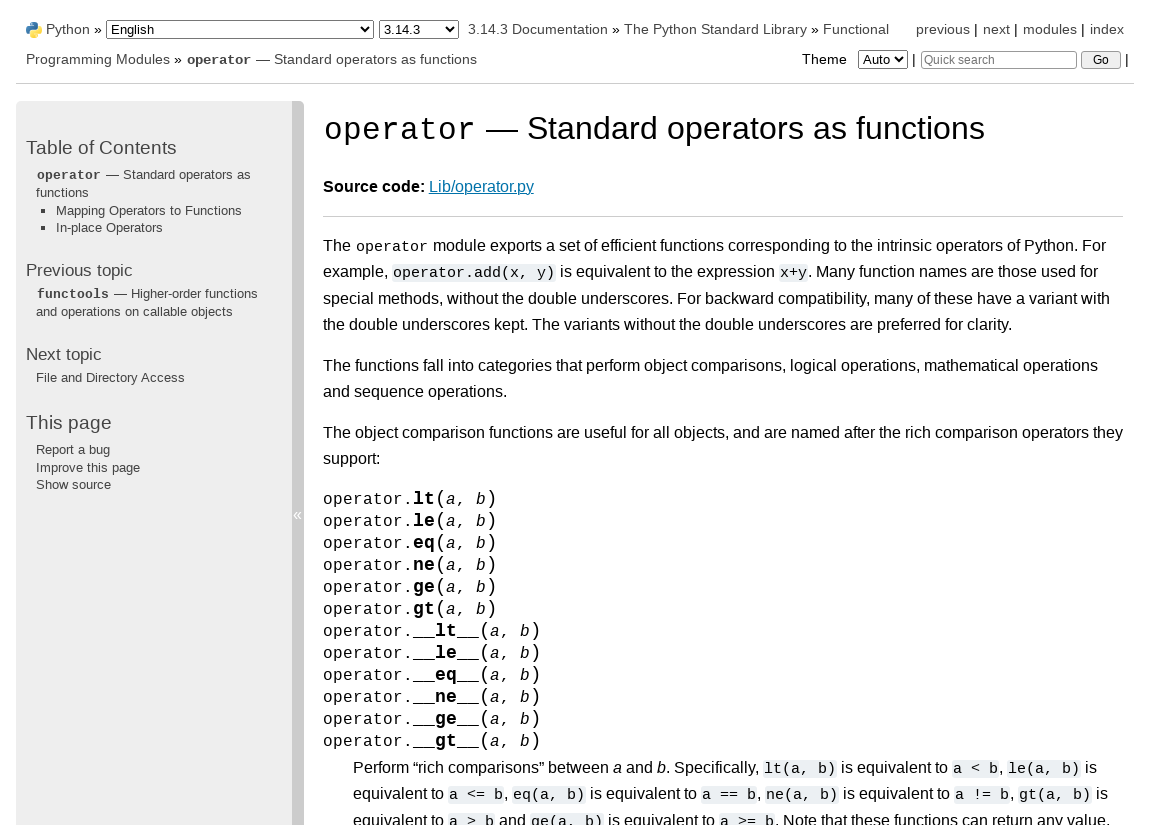

Navigated to Python operator module documentation page
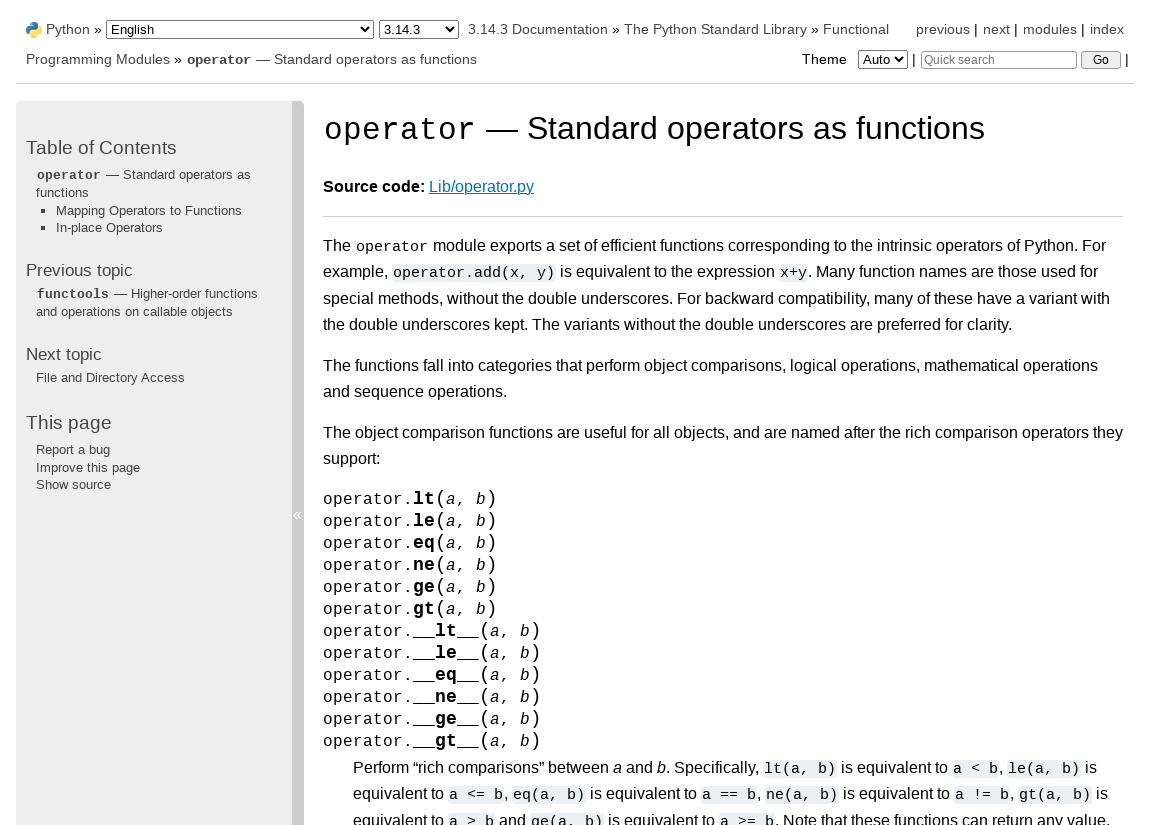

Clicked on Lib/operator.py source code link at (481, 187) on a:text('Lib/operator.py')
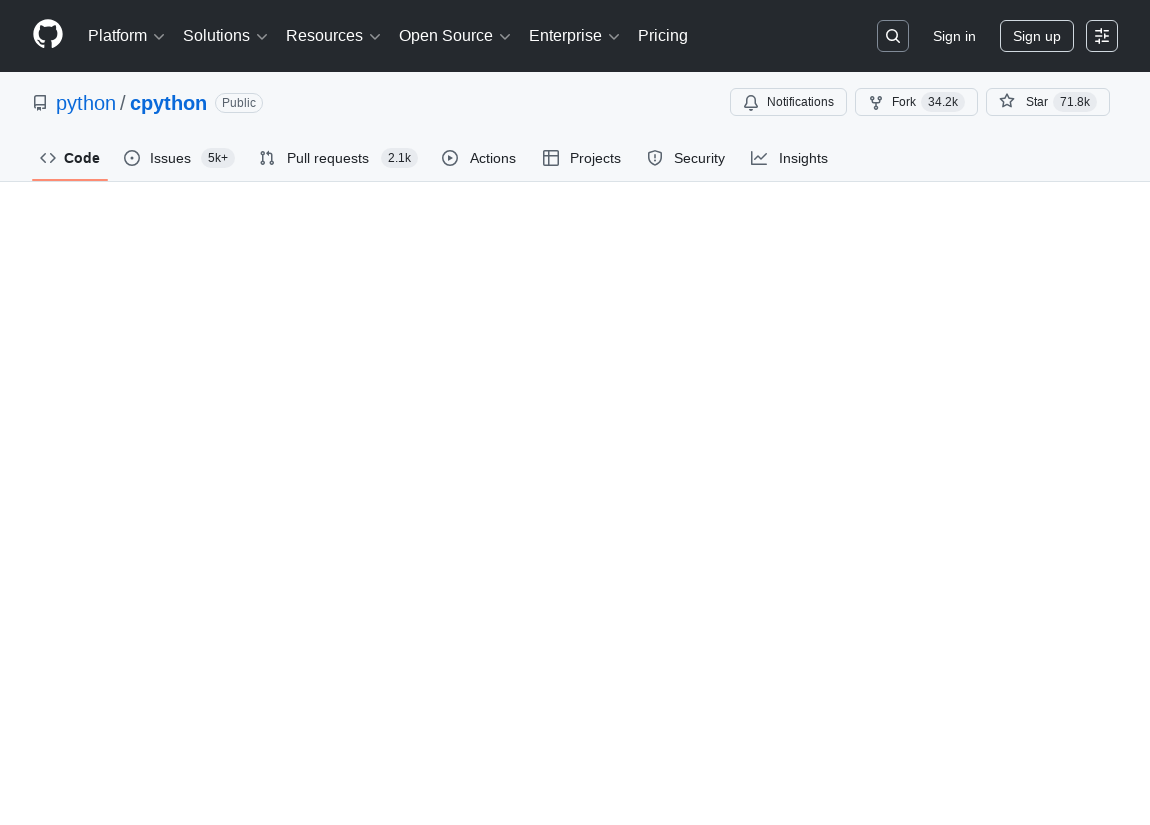

Source code page loaded successfully
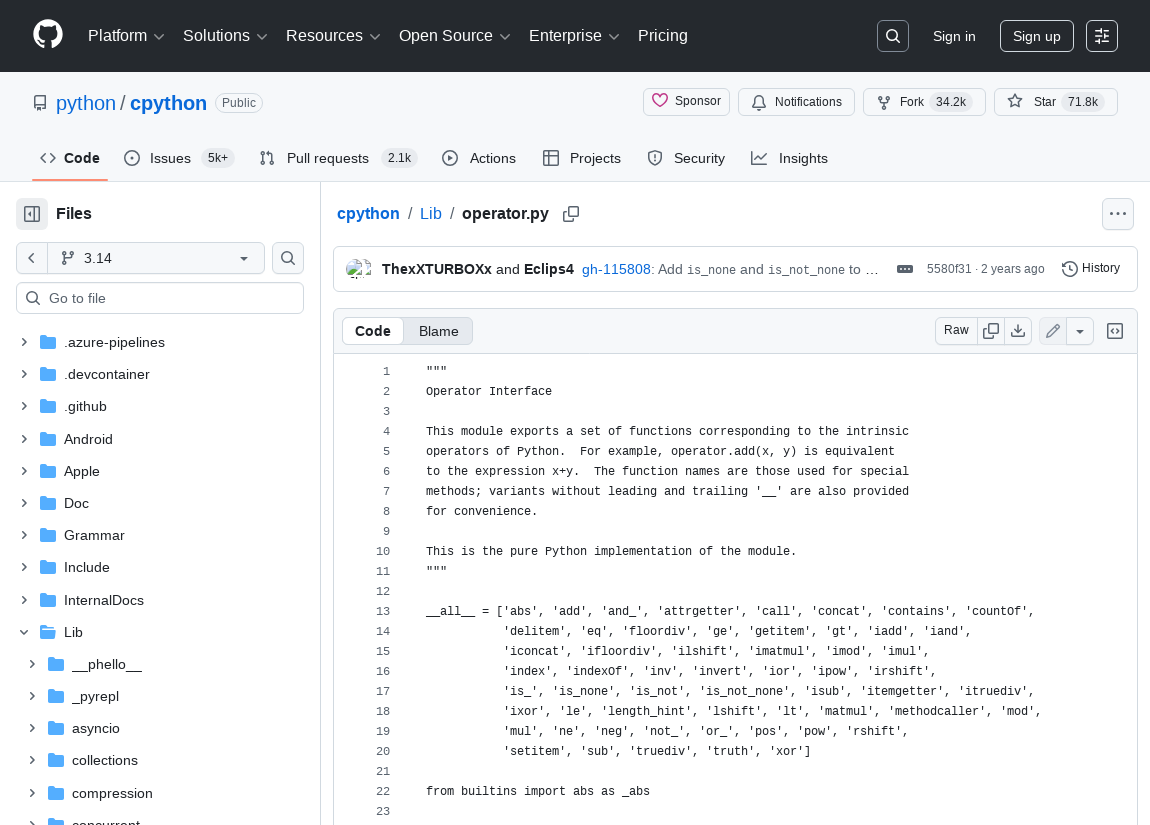

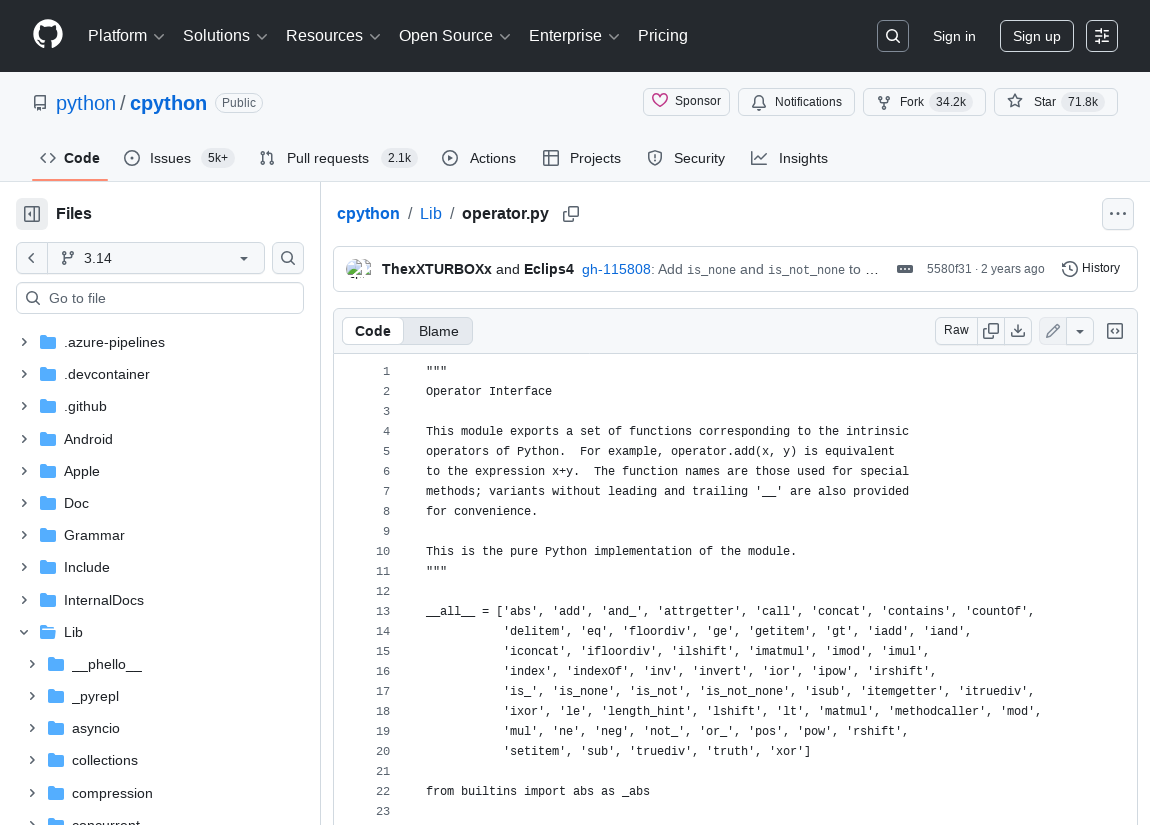